Navigates to a page, clicks a link with mathematically calculated text (224592), then fills out a form with first name, last name, city, and country information, and submits the form.

Starting URL: http://suninjuly.github.io/find_link_text

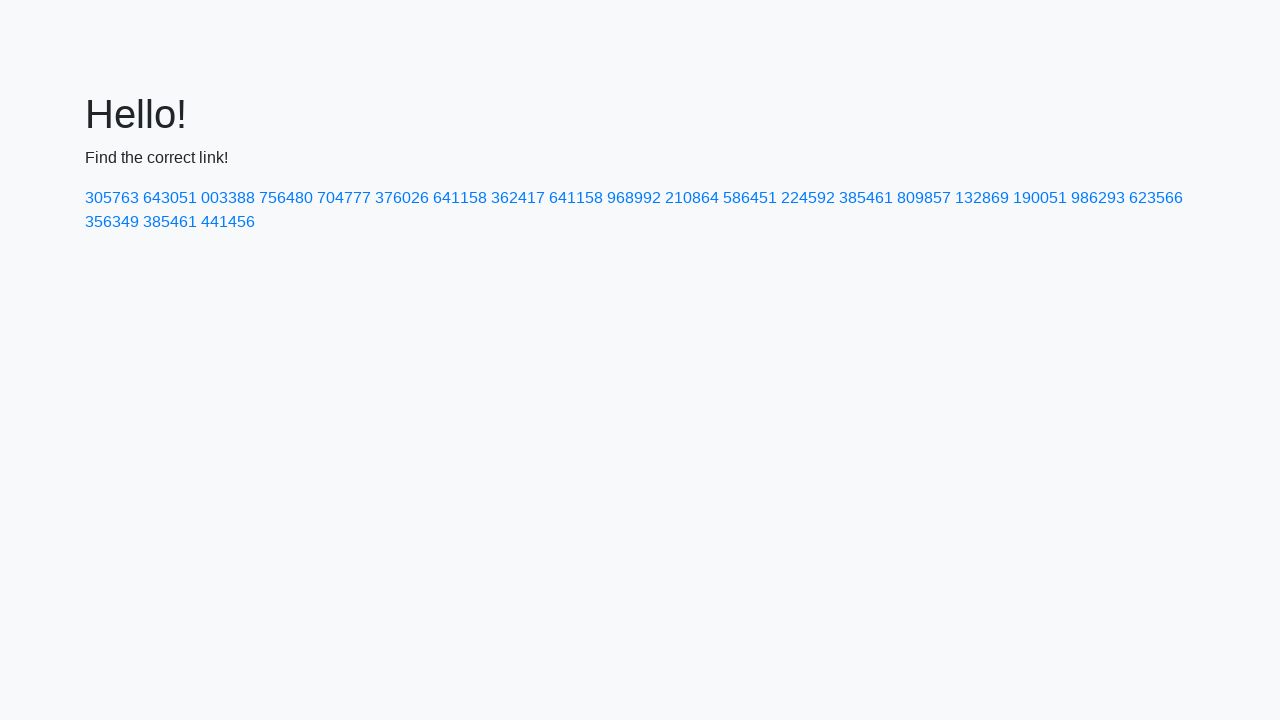

Clicked link with mathematically calculated text '224592' at (808, 198) on text=224592
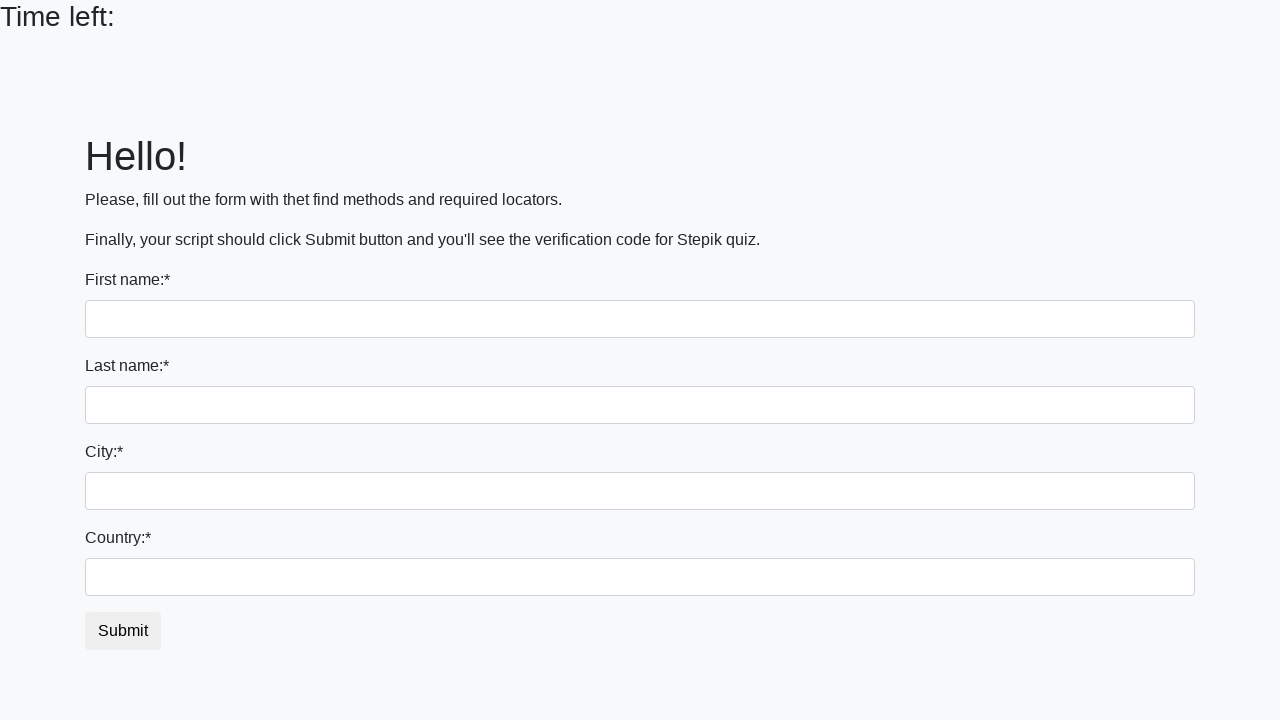

Filled first name field with 'Ivan' on input[name='first_name']
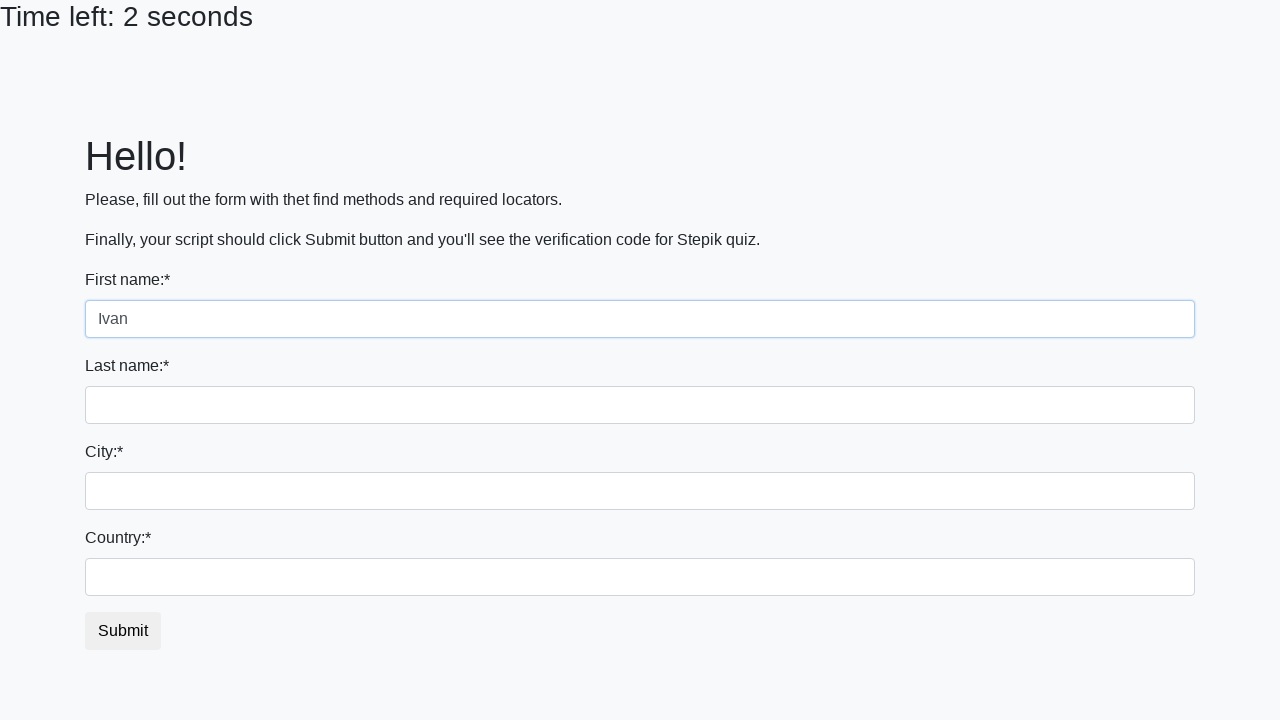

Filled last name field with 'Petrov' on input[name='last_name']
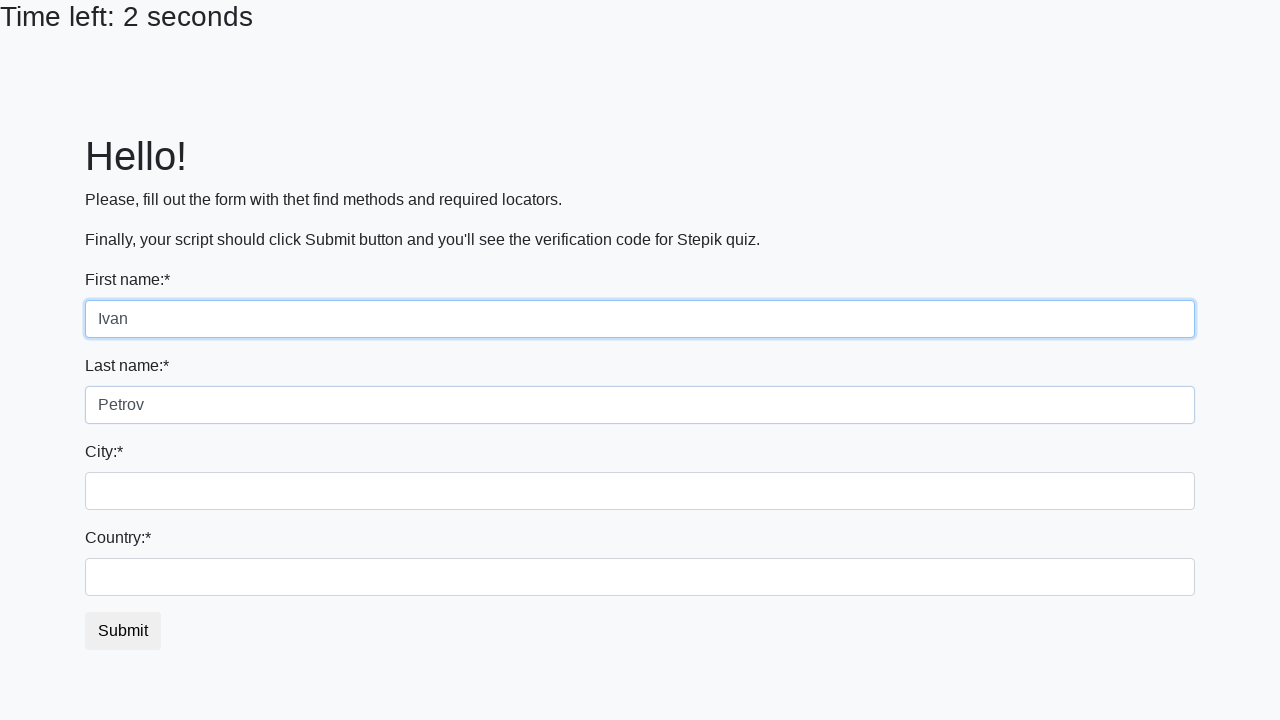

Filled city field with 'Smolensk' on input[name='firstname']
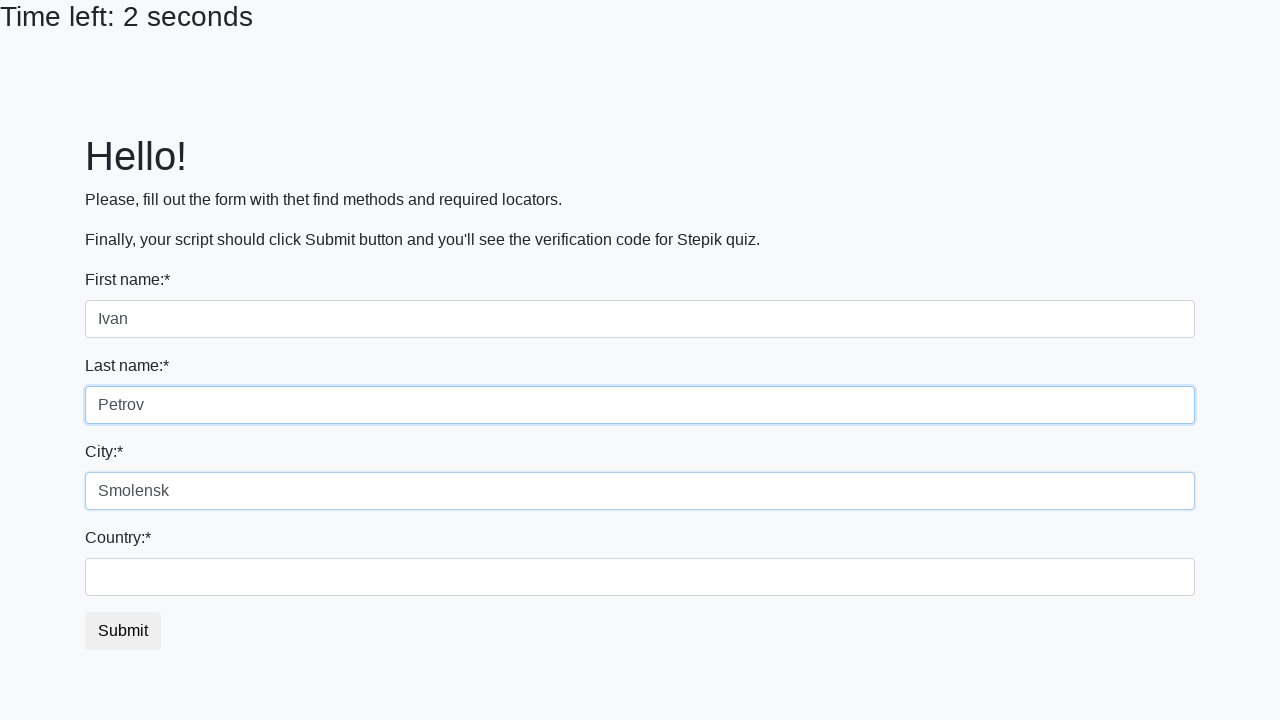

Filled country field with 'Russia' on #country
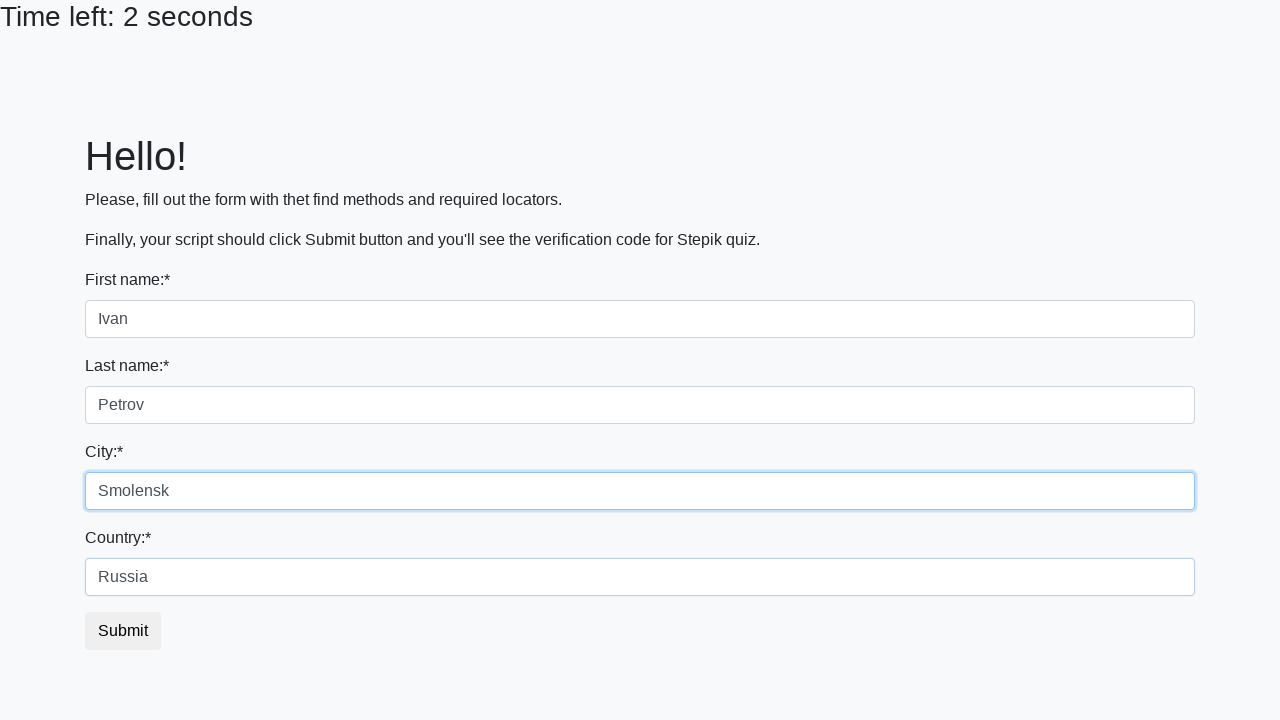

Clicked submit button to submit the form at (123, 631) on button[type='submit']
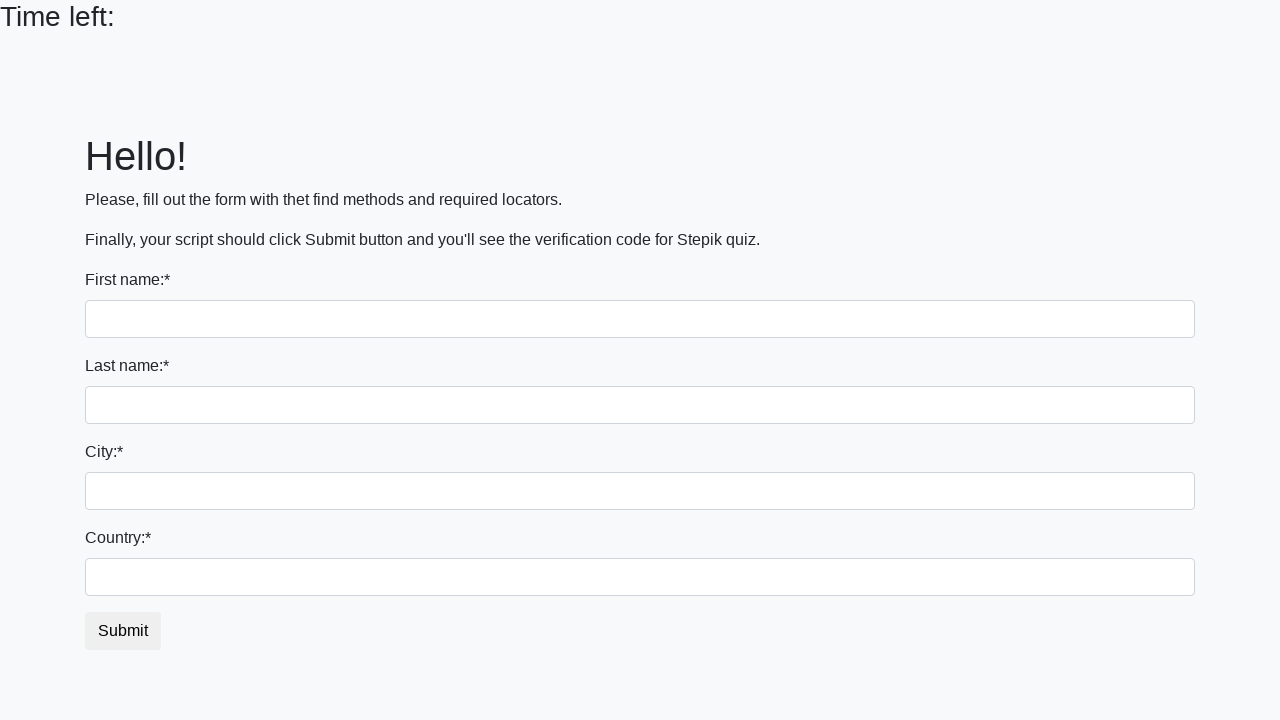

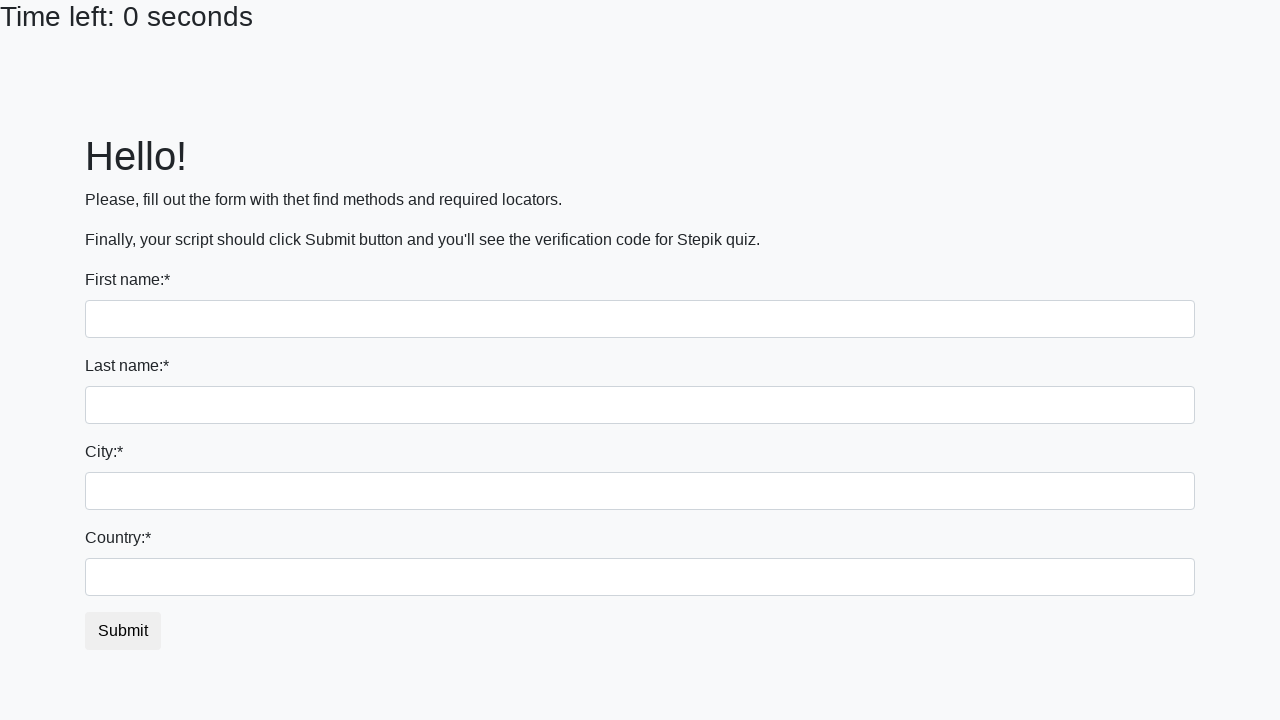